Tests simple alert handling by triggering an alert dialog and accepting it

Starting URL: http://demo.automationtesting.in/Alerts.html

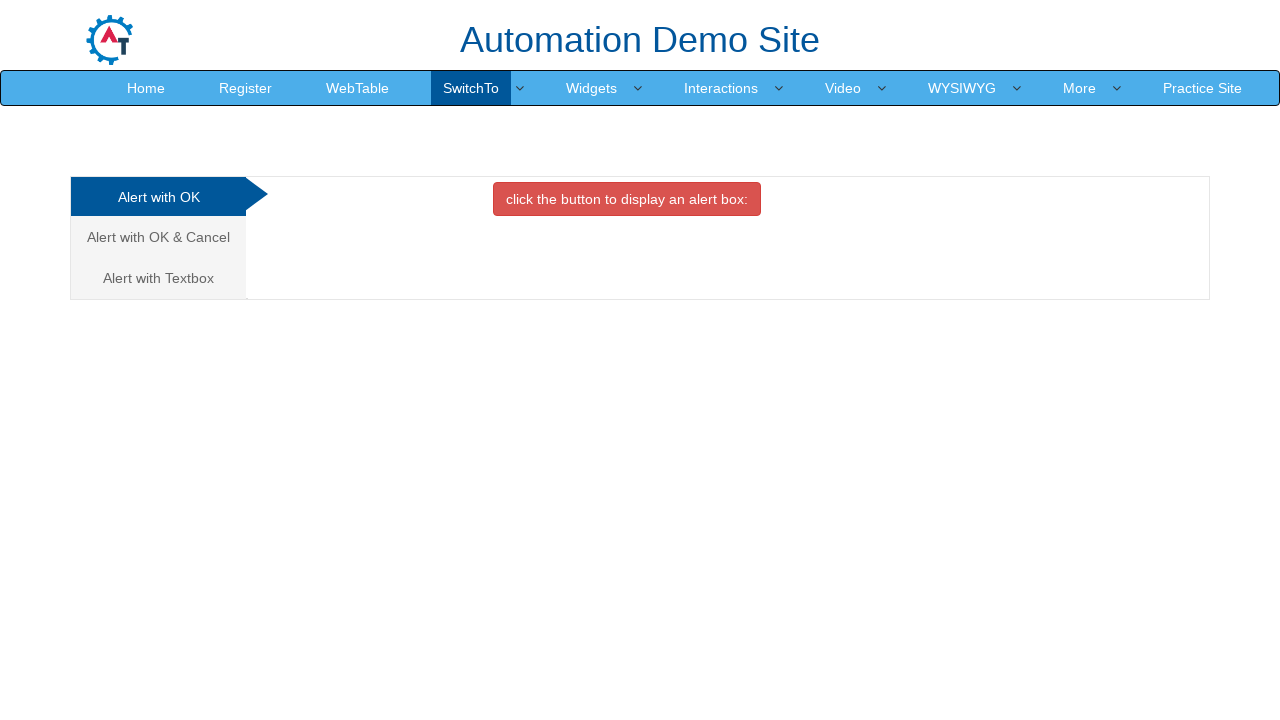

Clicked button to trigger simple alert dialog at (627, 199) on #OKTab > button
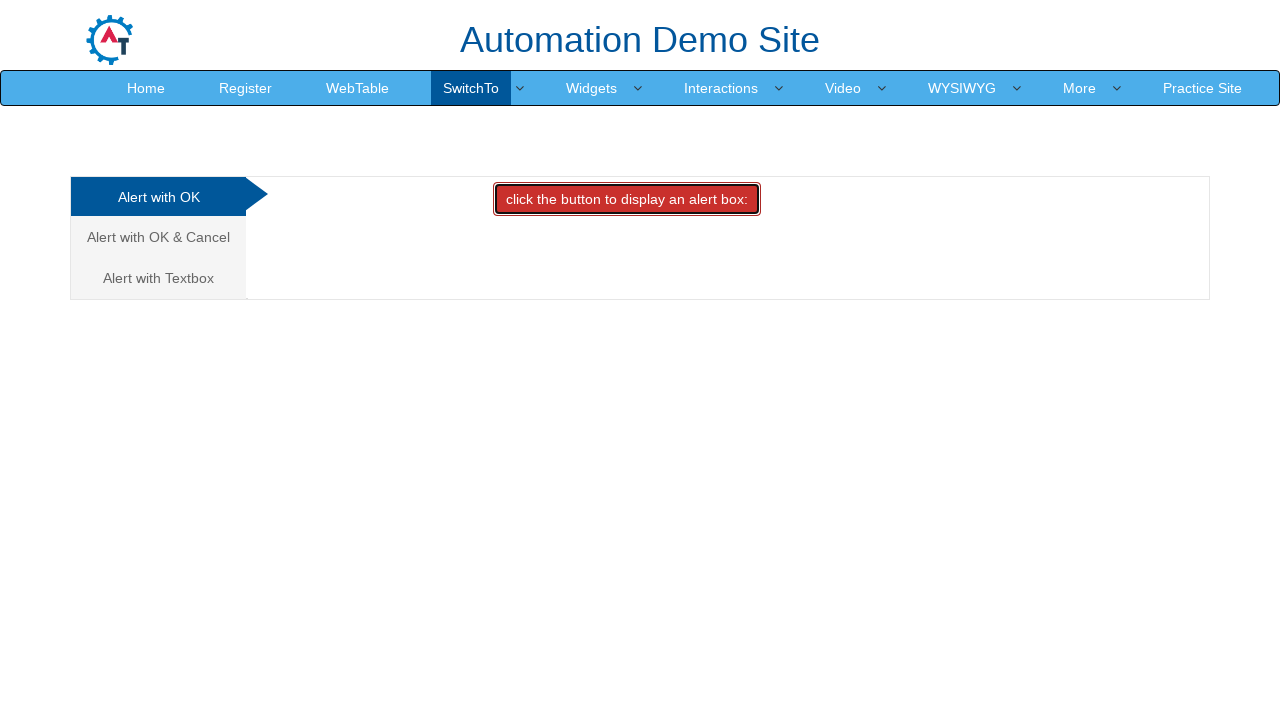

Set up dialog event listener to accept alert
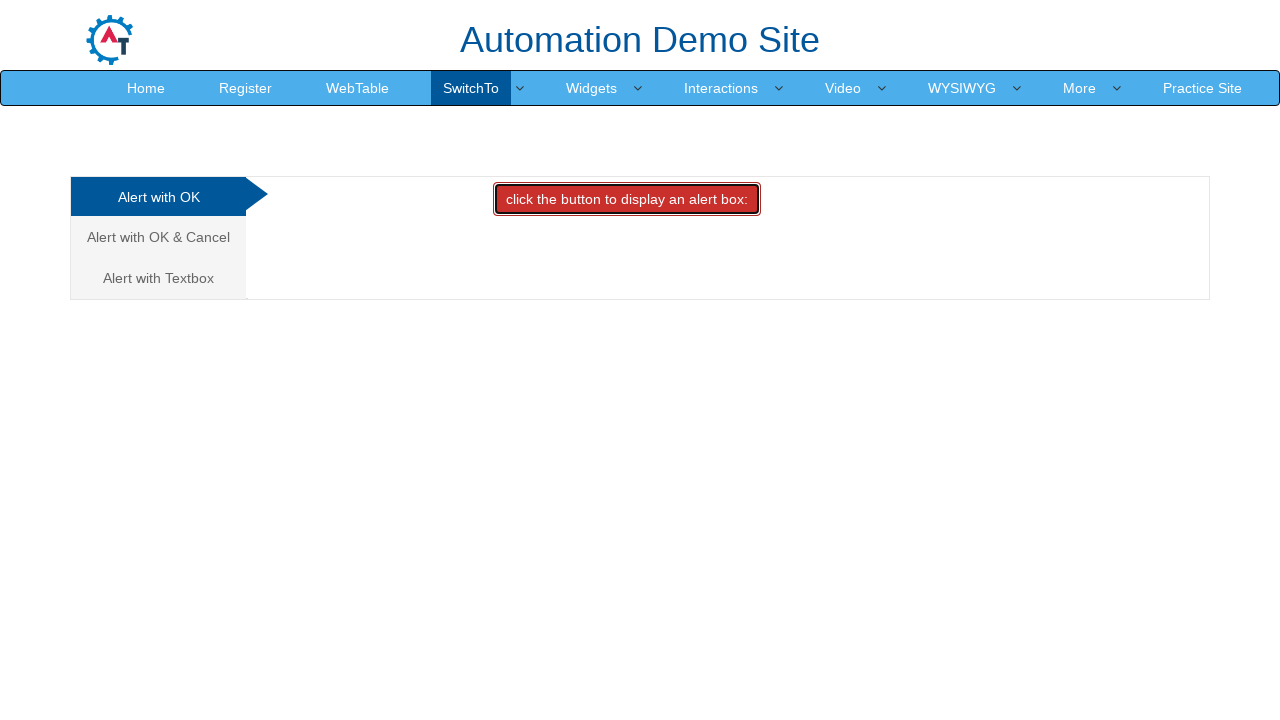

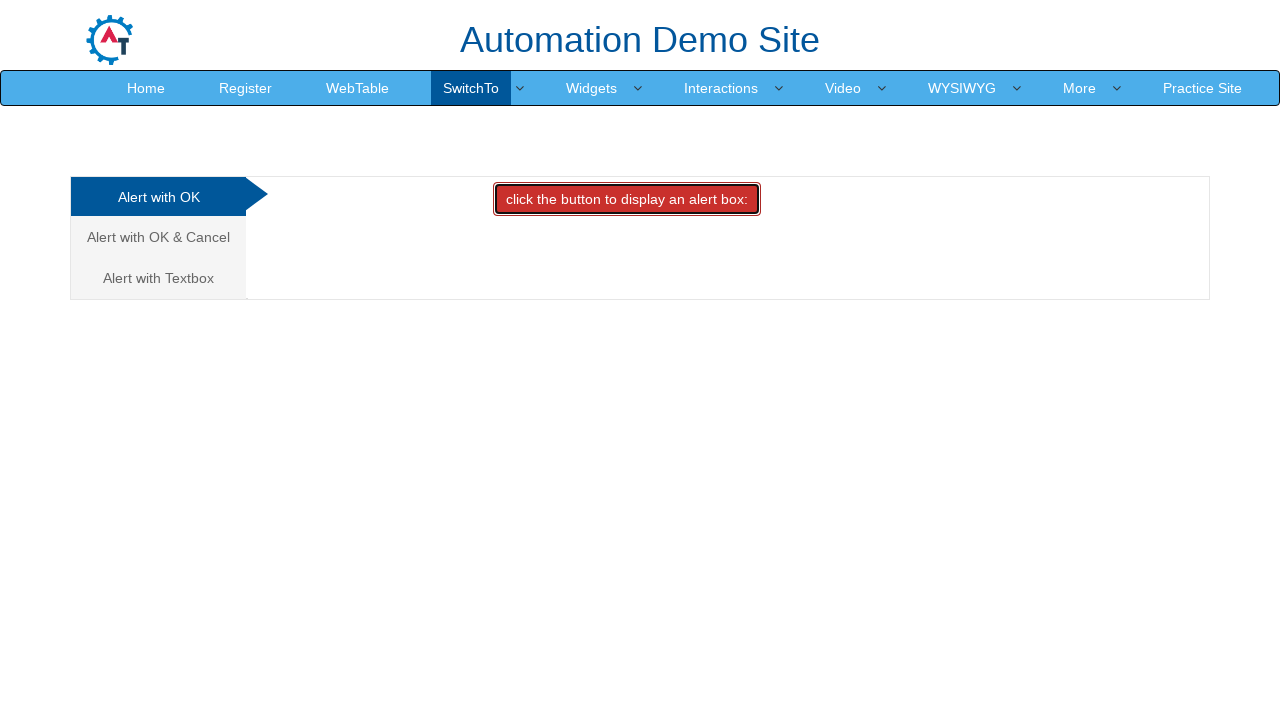